Tests that entering text instead of a number in the input field displays the correct error message "Please enter a number"

Starting URL: https://kristinek.github.io/site/tasks/enter_a_number

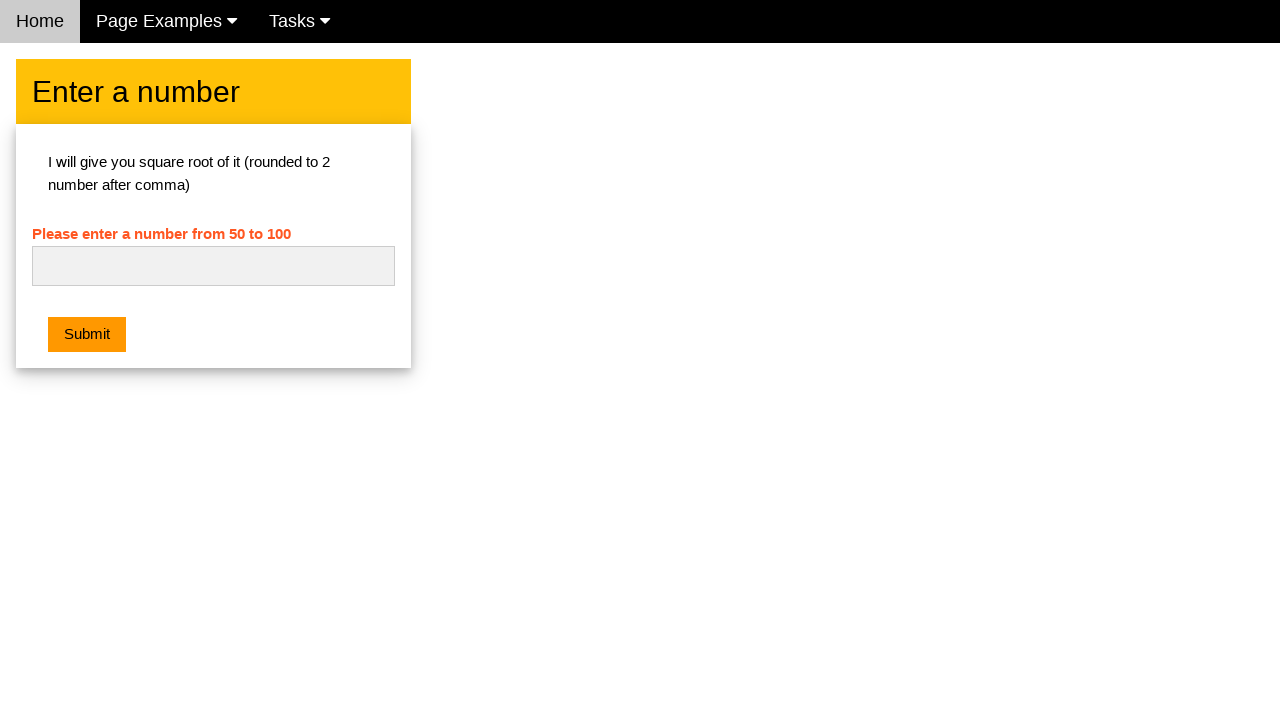

Navigated to enter a number task page
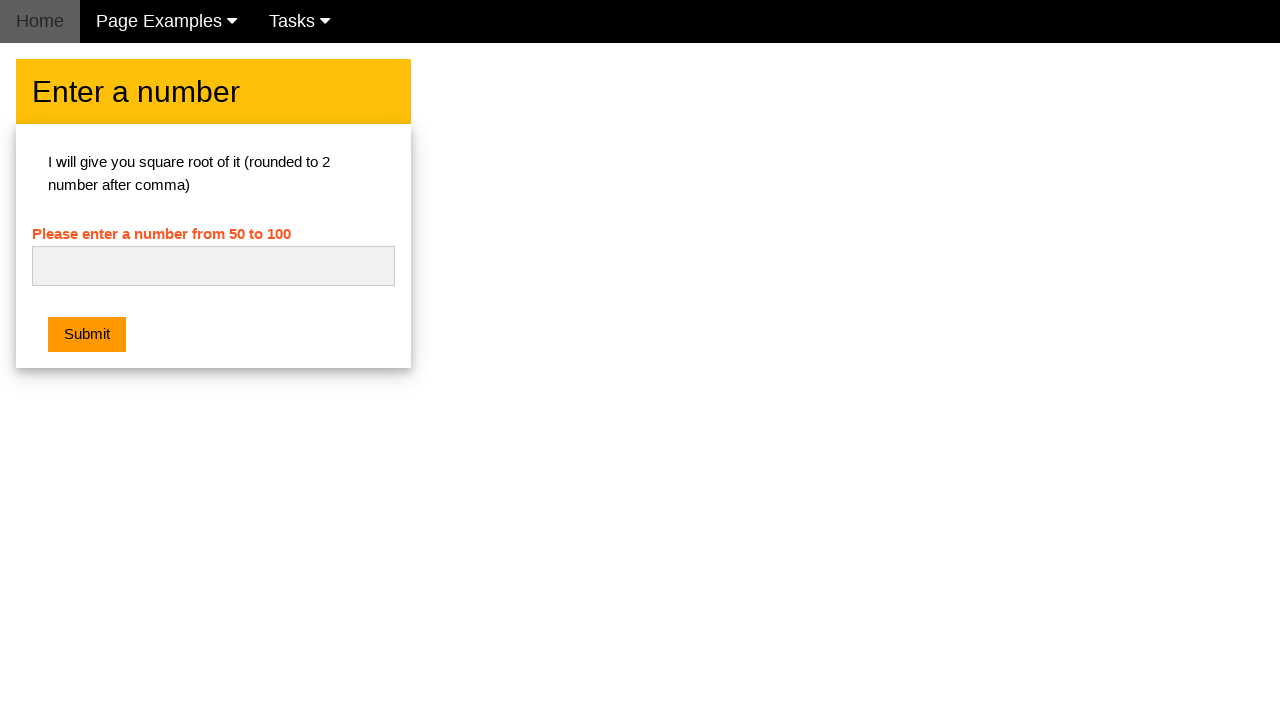

Filled input field with text 'Test txt' instead of a number on #numb
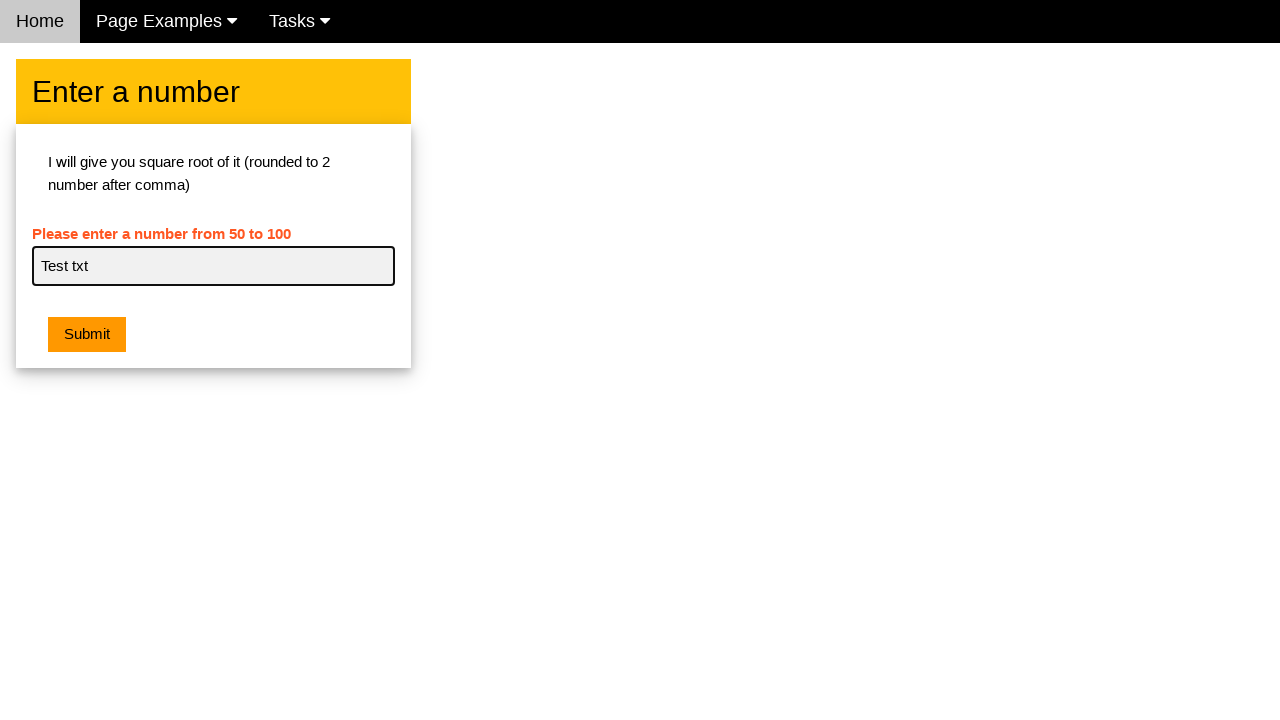

Clicked the submit button at (87, 335) on button
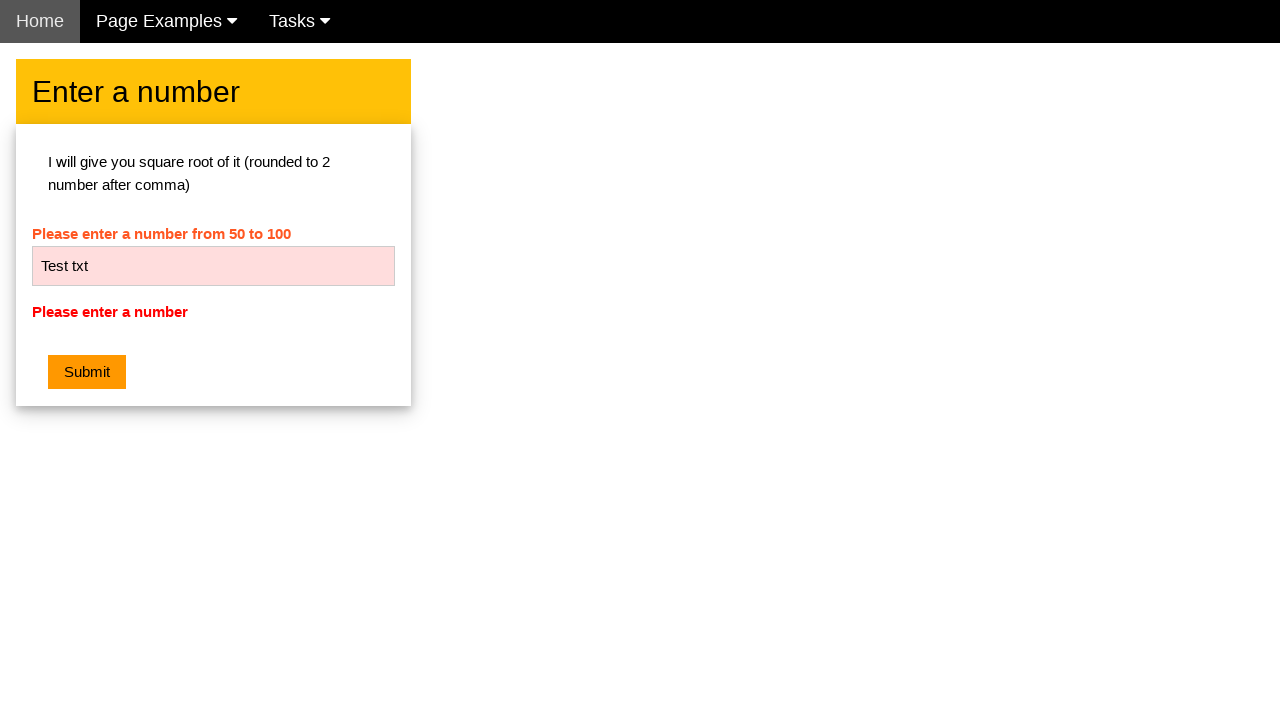

Error message element became visible
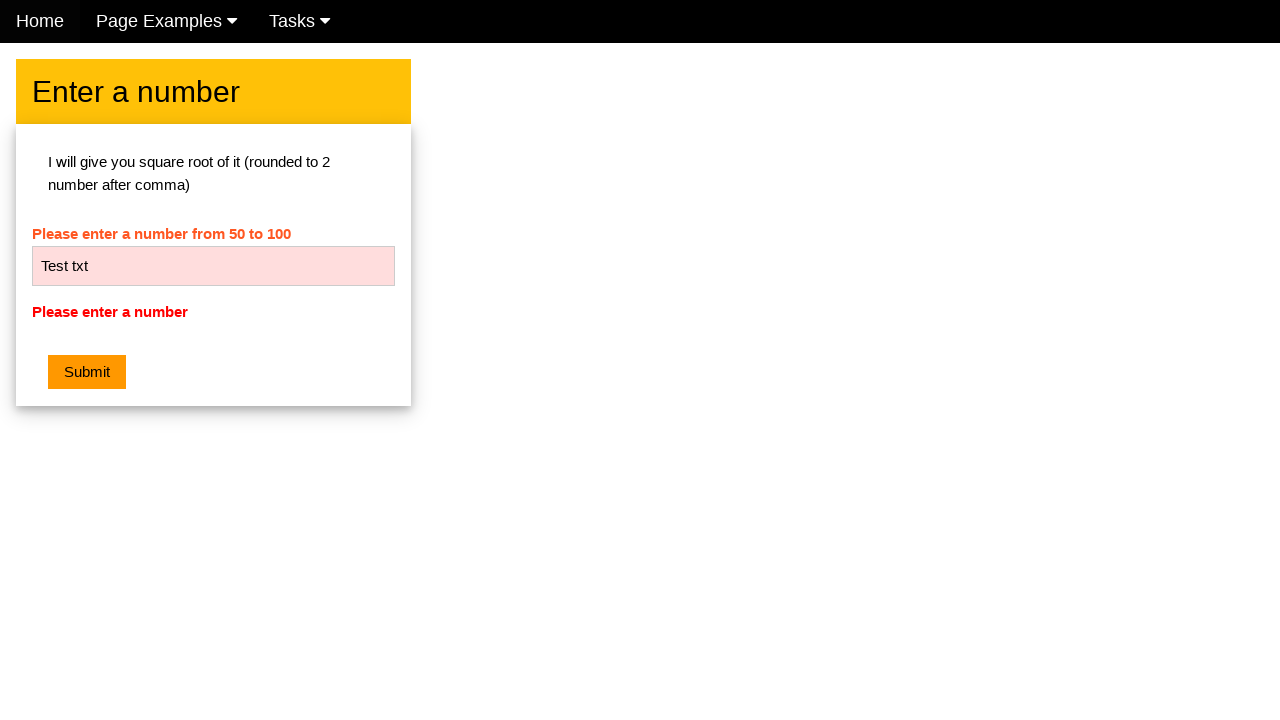

Verified error message displays 'Please enter a number'
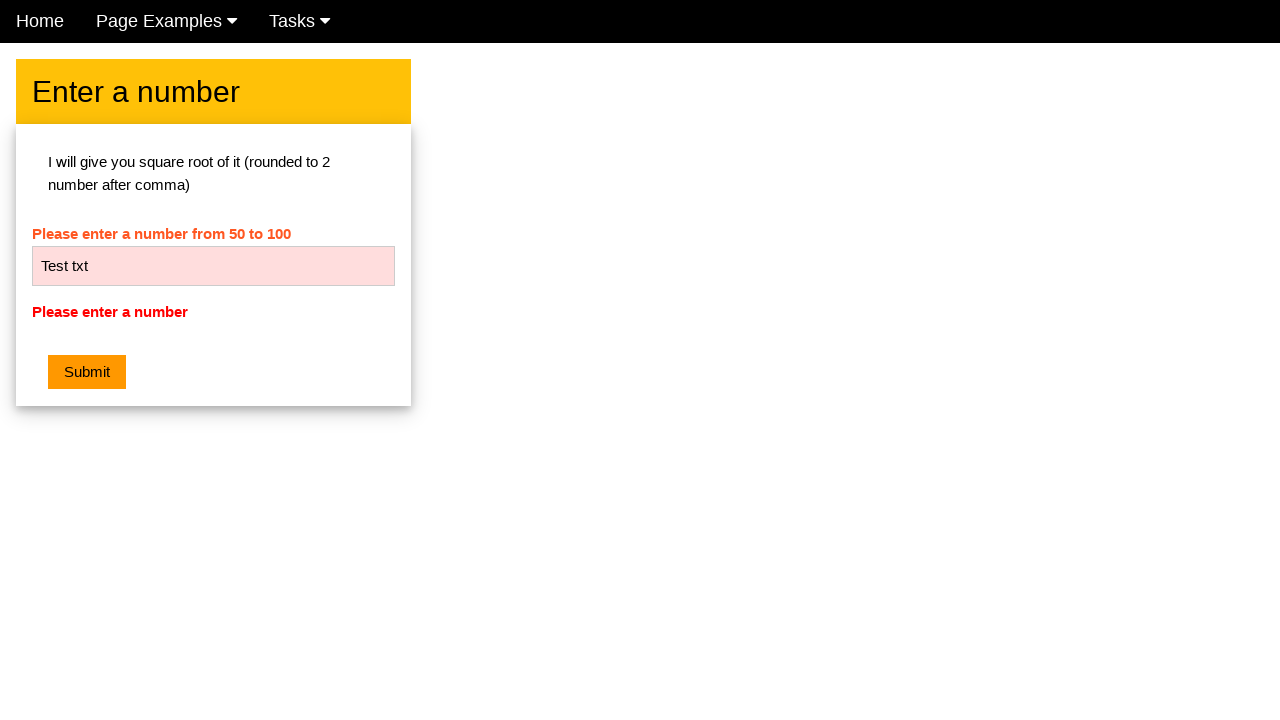

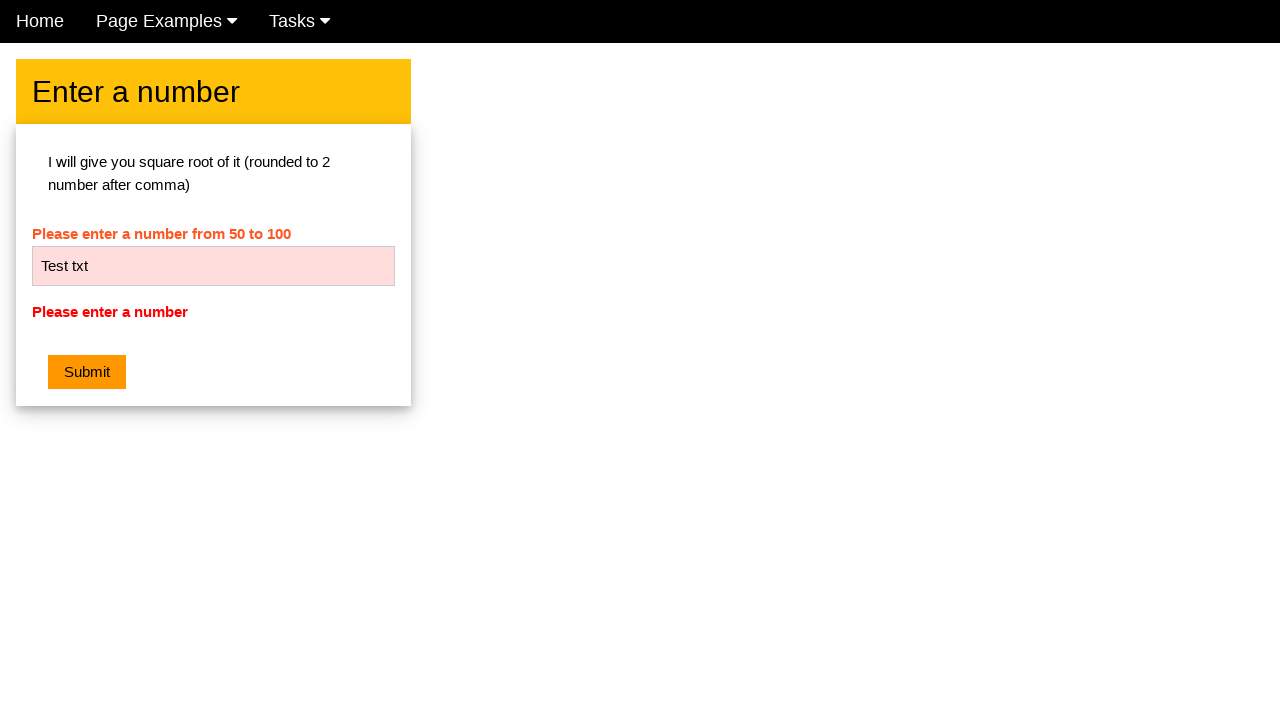